Tests radio button functionality by clicking and verifying different radio buttons in sports and color groups

Starting URL: https://practice.cydeo.com/radio_buttons

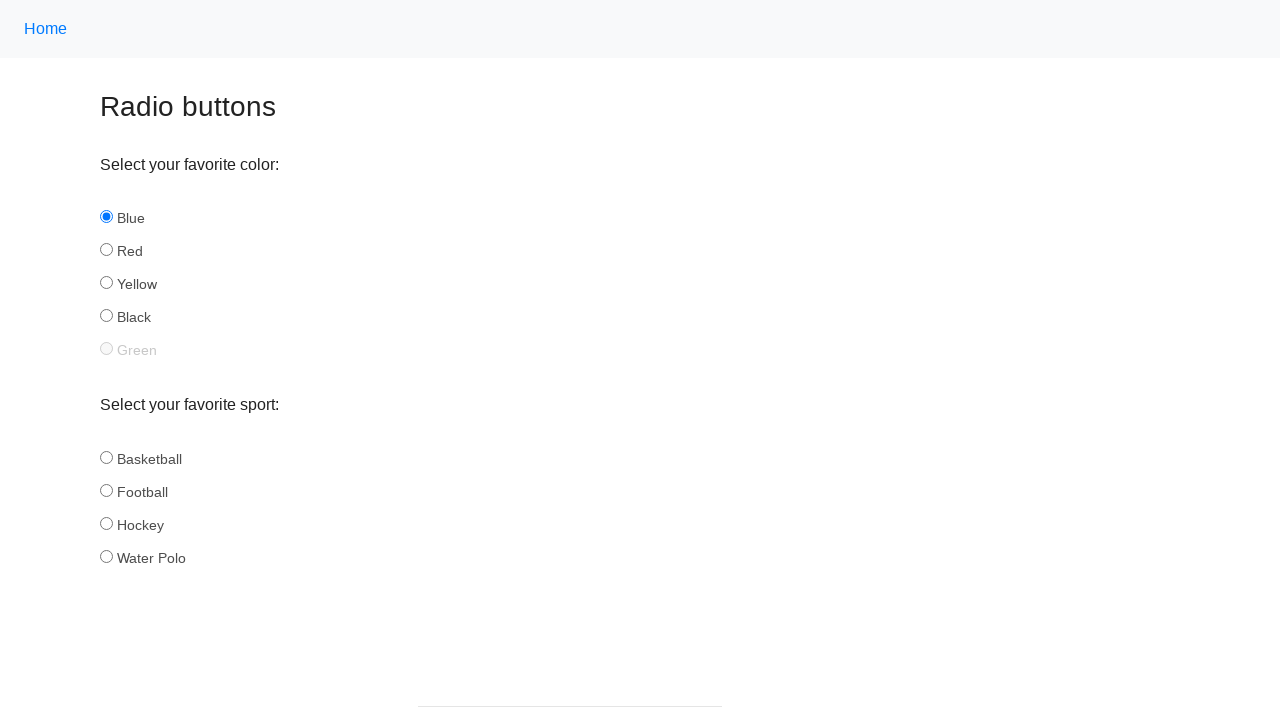

Clicked hockey radio button in sports group at (106, 523) on input[name='sport'][id='hockey']
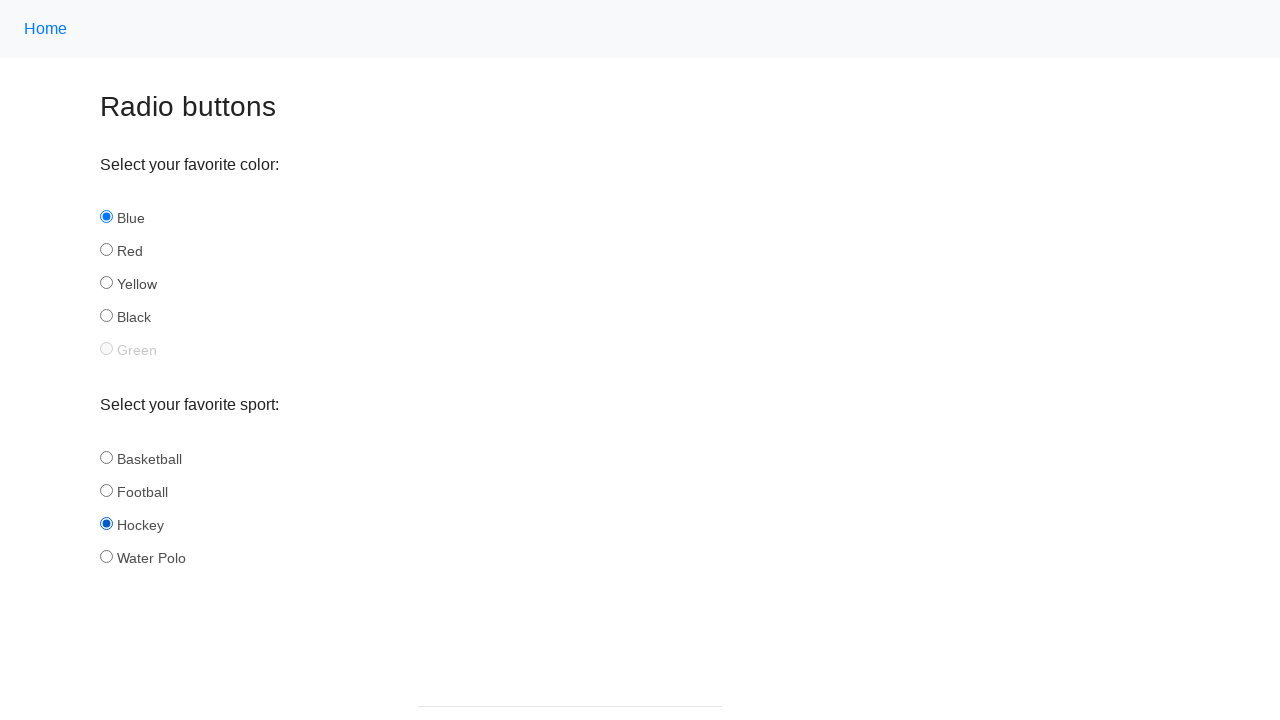

Clicked football radio button in sports group at (106, 490) on input[name='sport'][id='football']
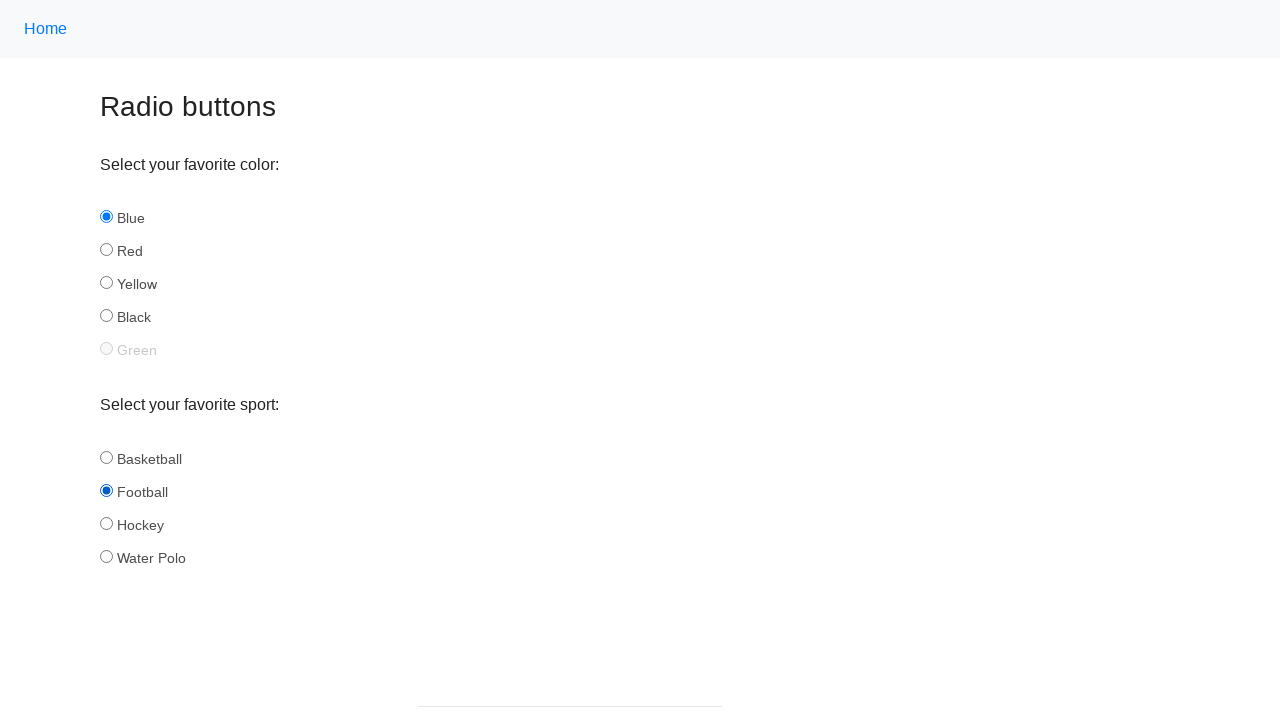

Clicked yellow radio button in color group at (106, 283) on input[name='color'][id='yellow']
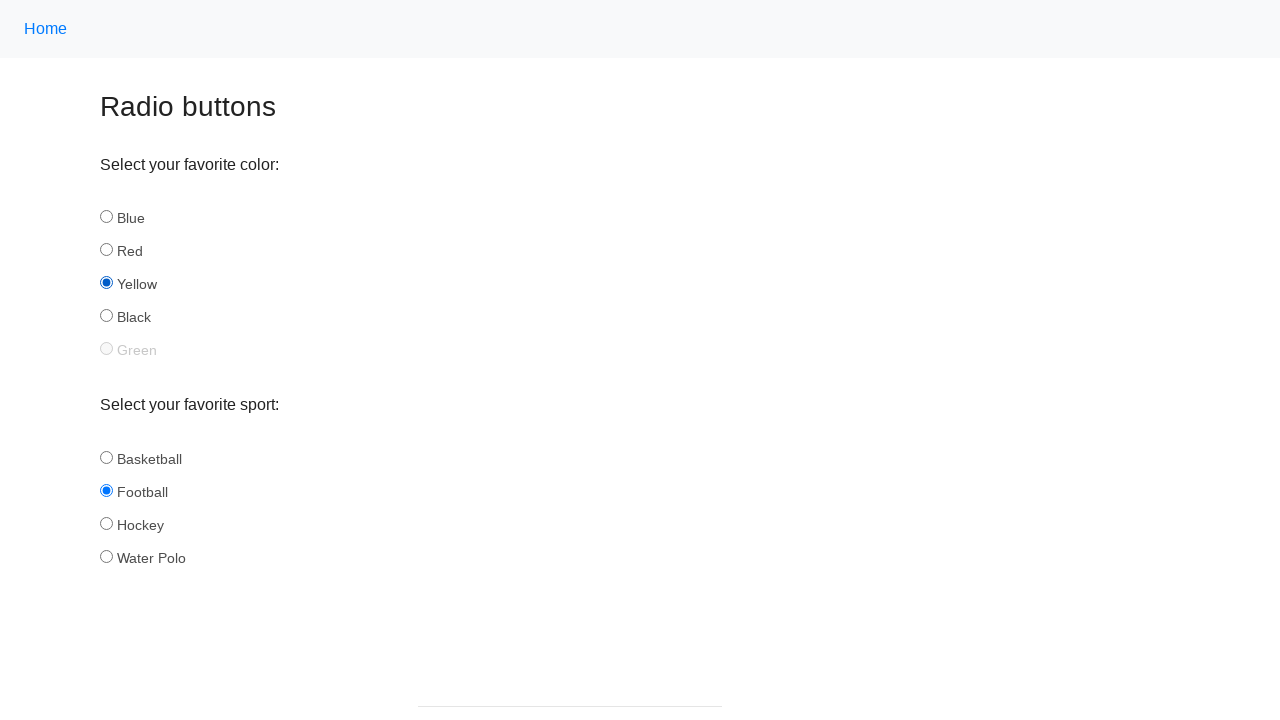

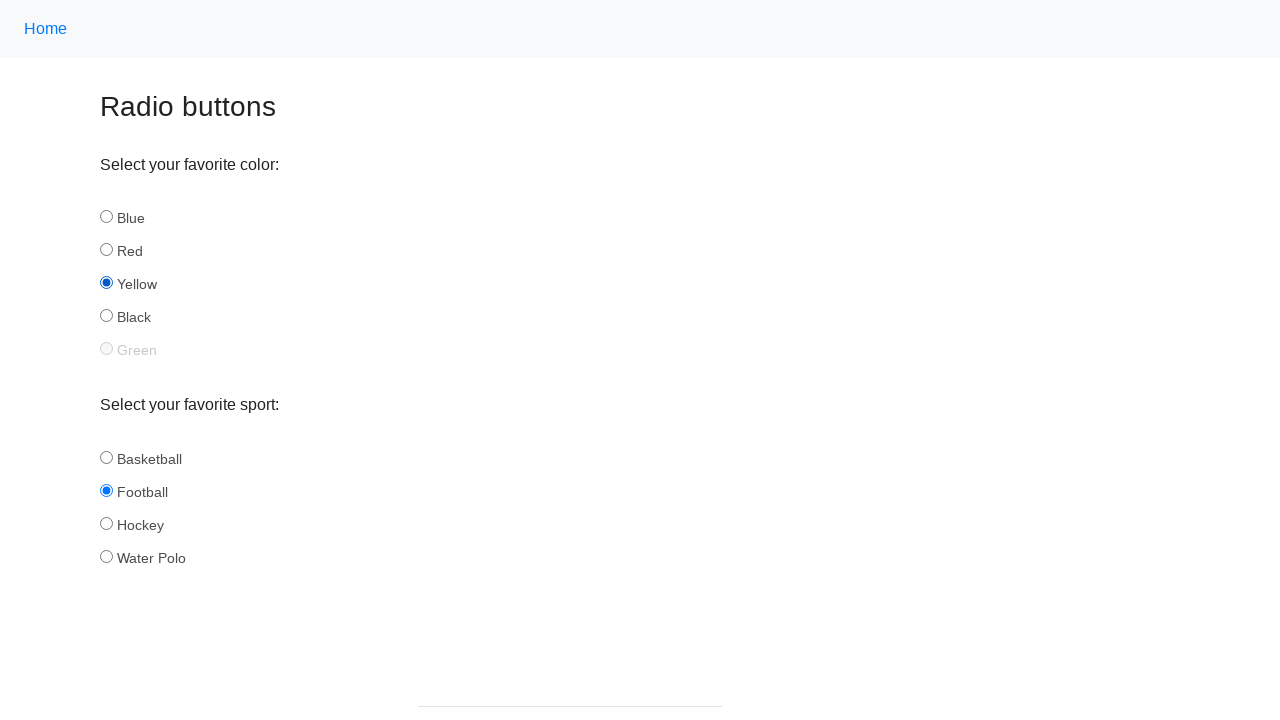